Navigates to the How to Contribute page and verifies the h1 heading is present

Starting URL: https://flowbite-svelte.com/pages/how-to-contribute

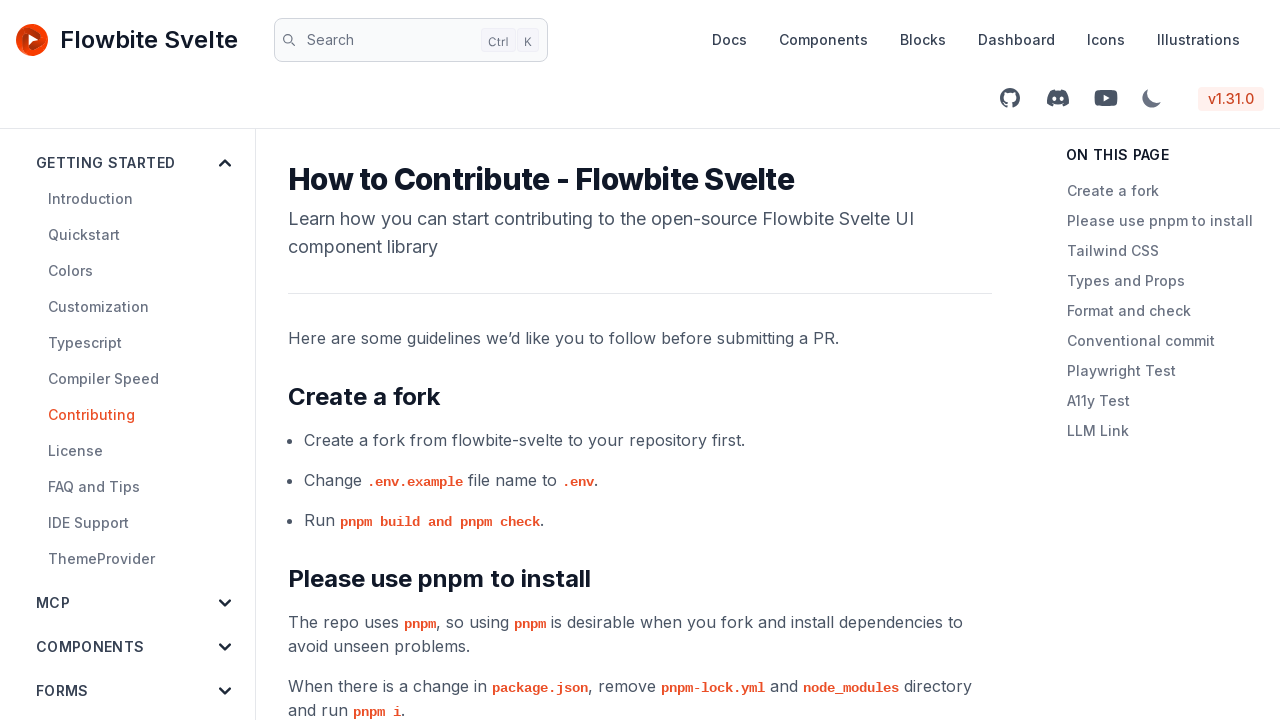

Navigated to How to Contribute page
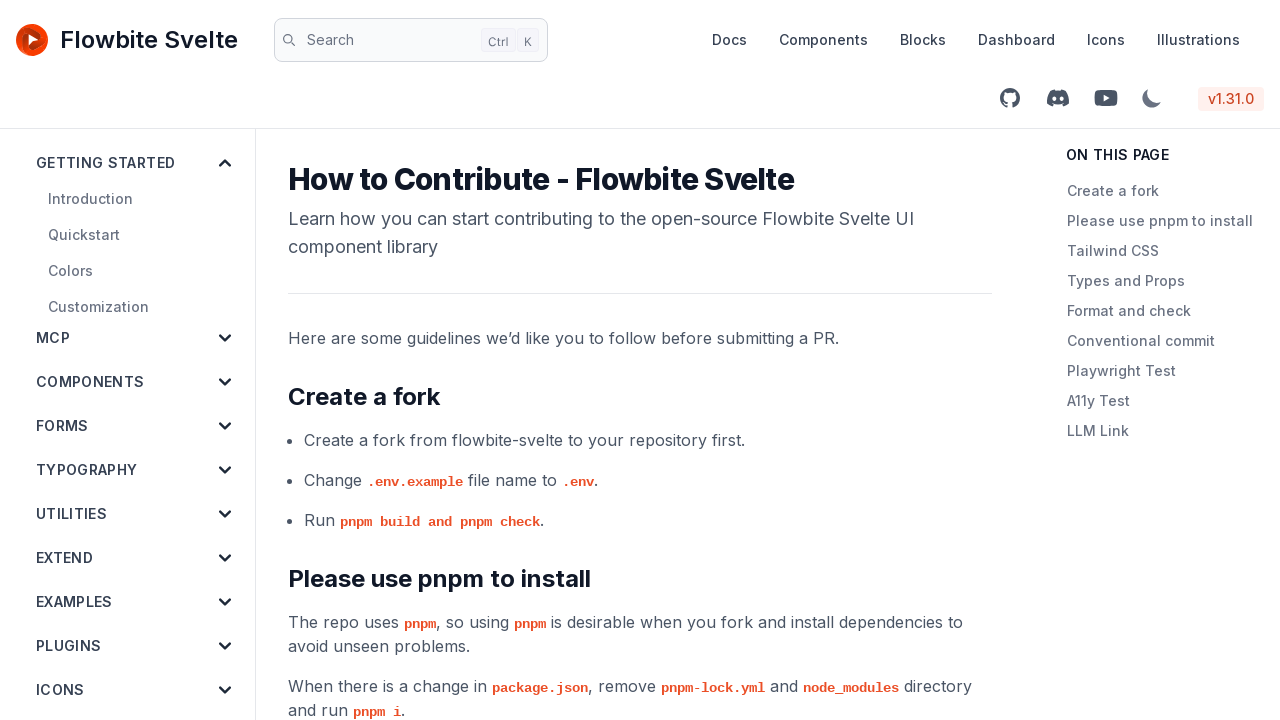

h1 heading loaded on page
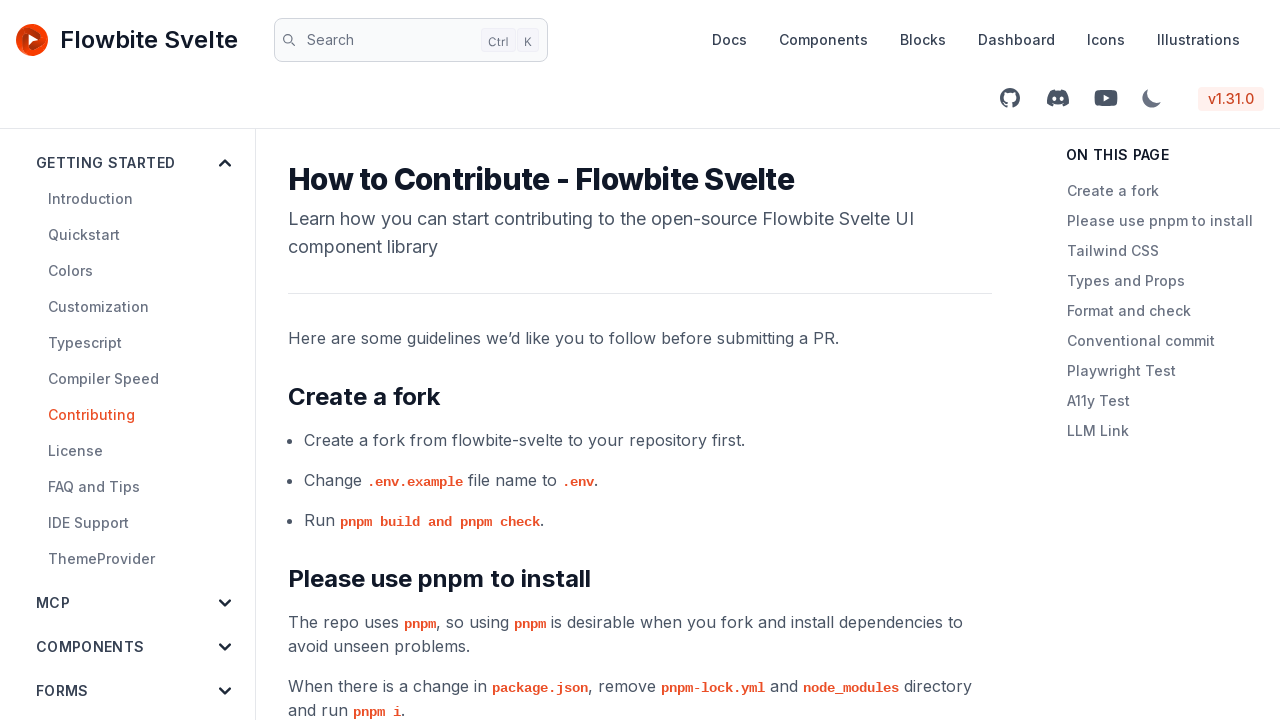

Verified h1 heading is present
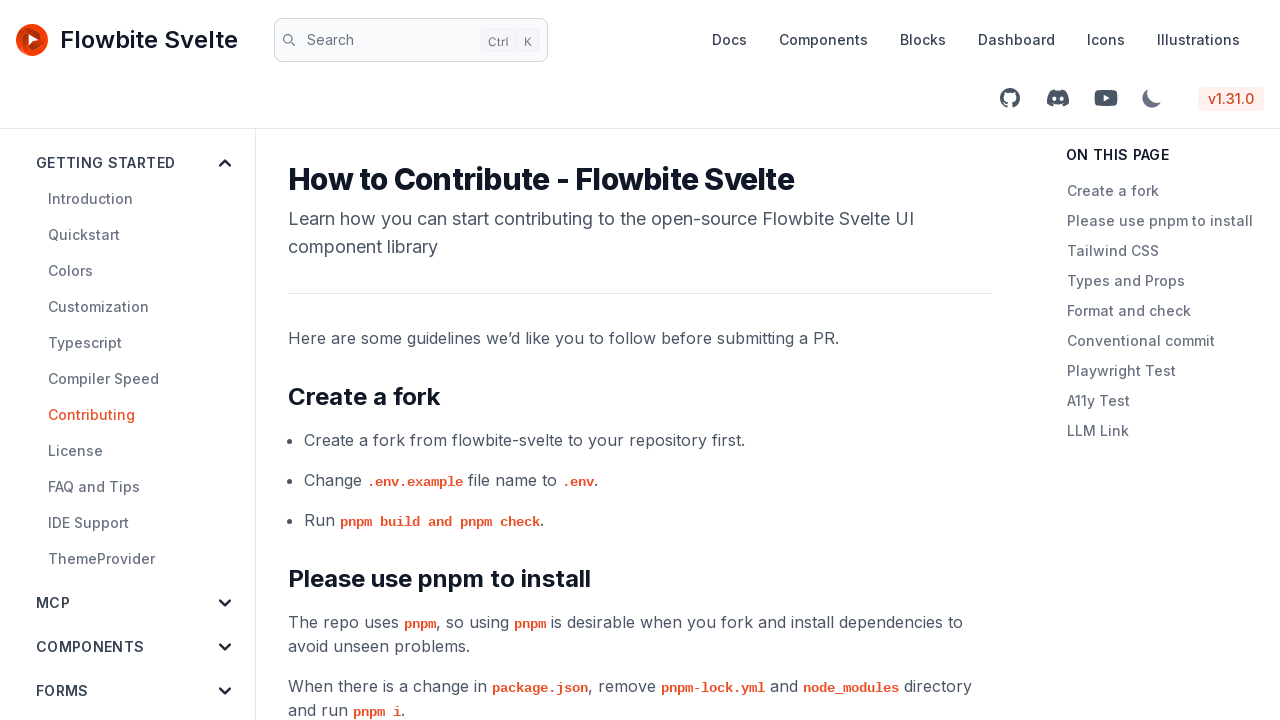

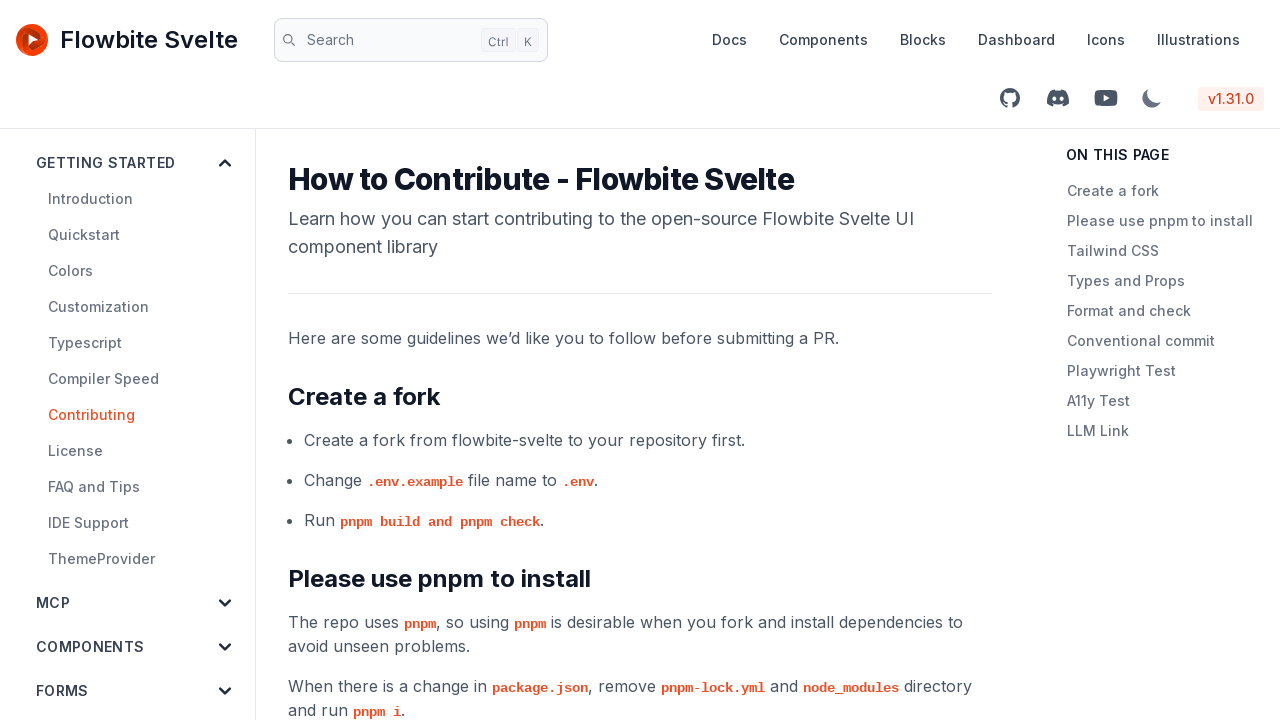